Tests form filling functionality on RoboForm's test page by entering values into title and first name fields, including prepending text to an existing value.

Starting URL: http://www.roboform.com/filling-test-all-fields

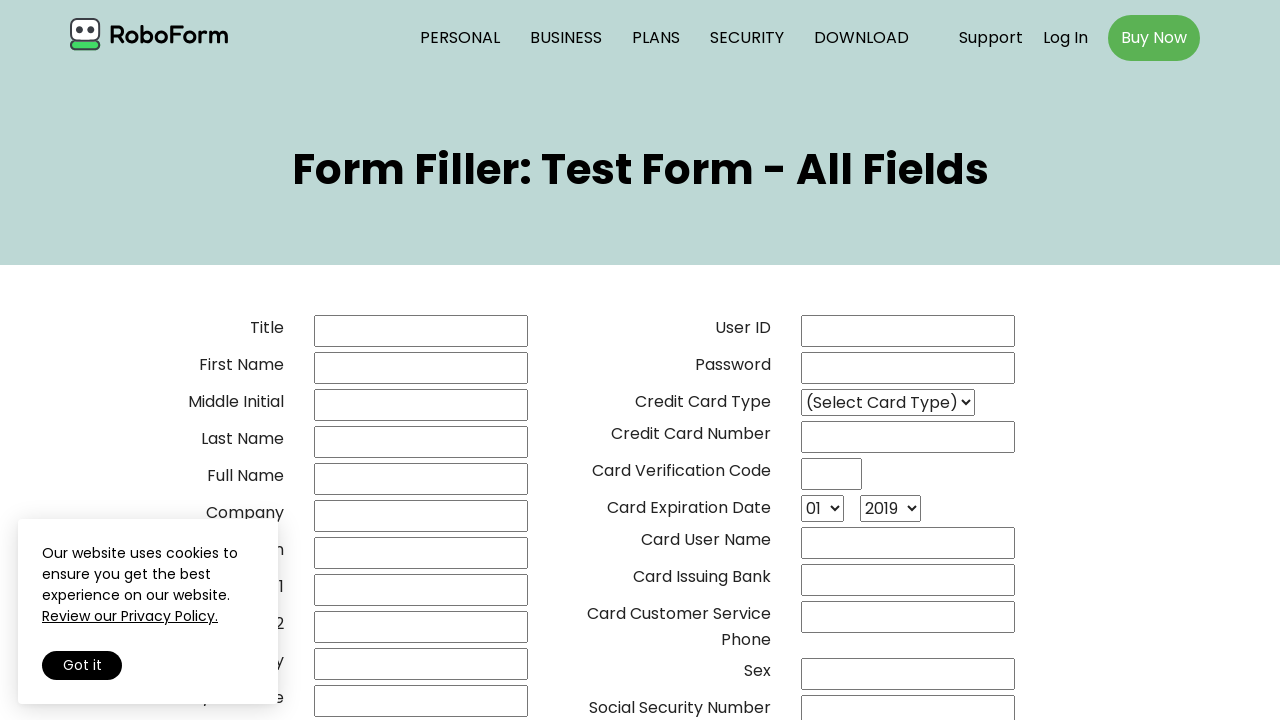

Filled title field with 'mytitle' on input[name='01___title']
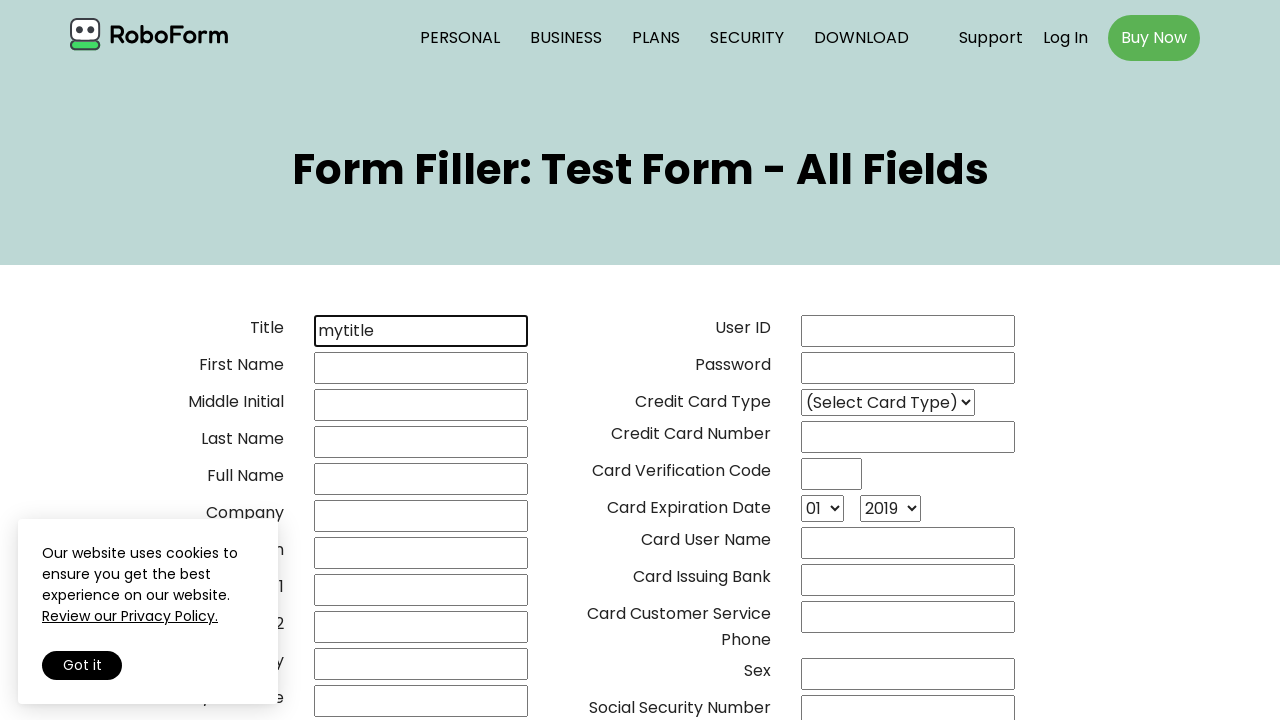

Pressed Tab to move focus to first name field
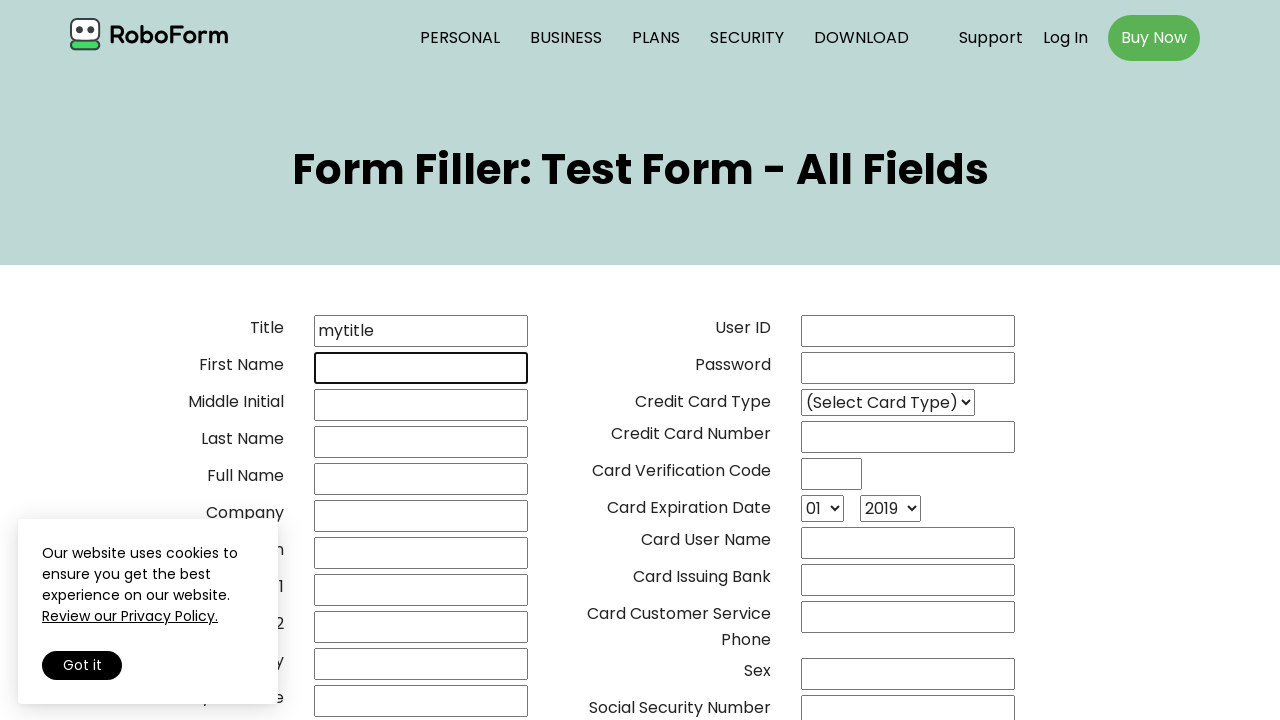

Filled first name field with 'myname' on input[name='02frstname']
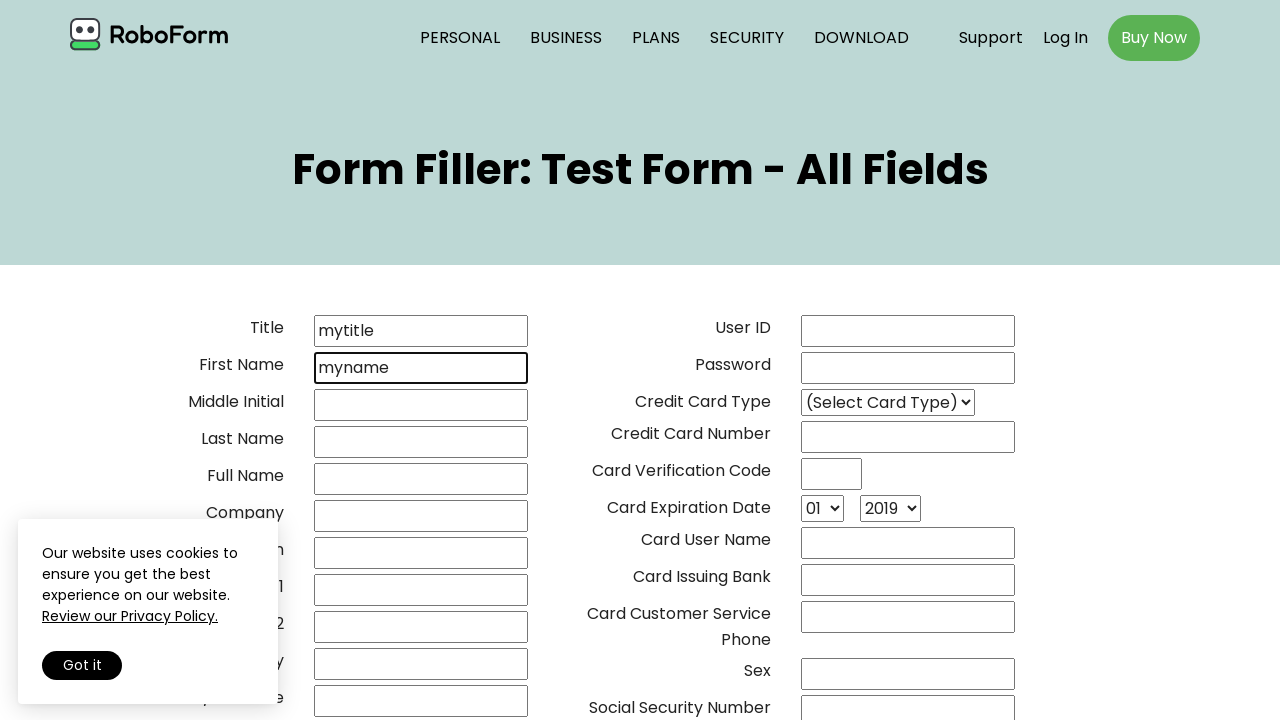

Clicked on first name field at (421, 368) on input[name='02frstname']
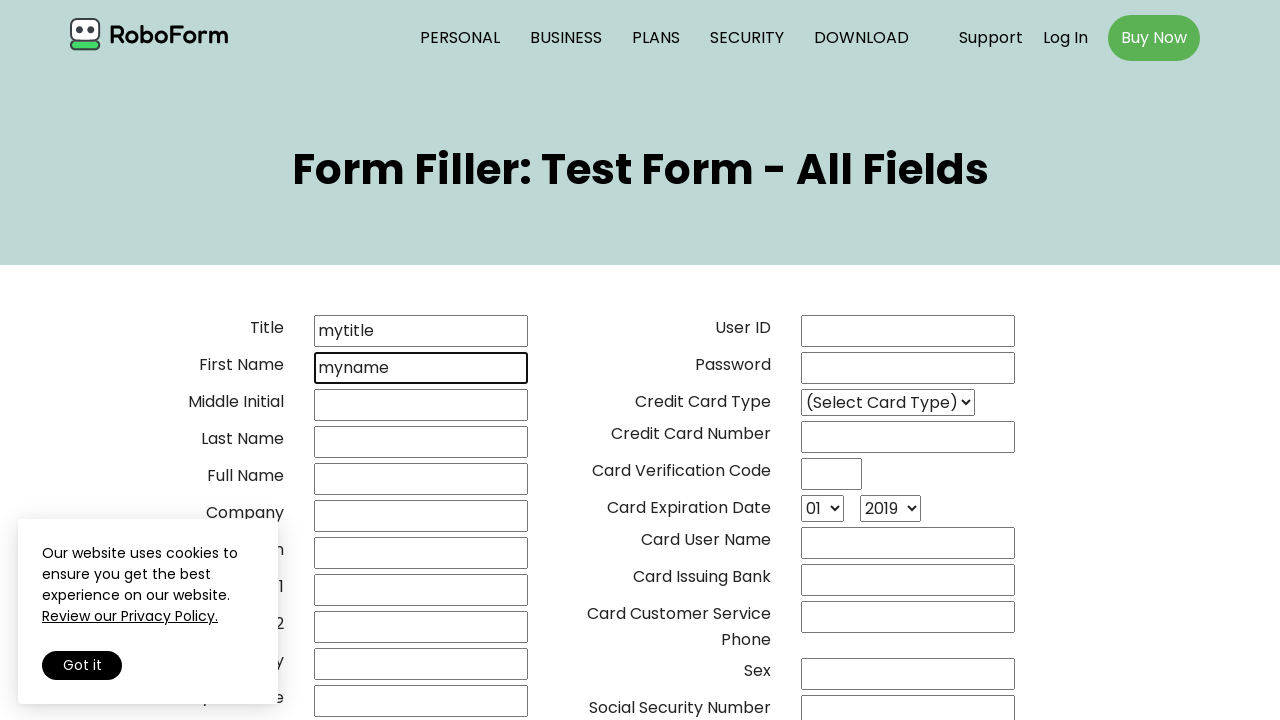

Pressed Home to move cursor to beginning of field
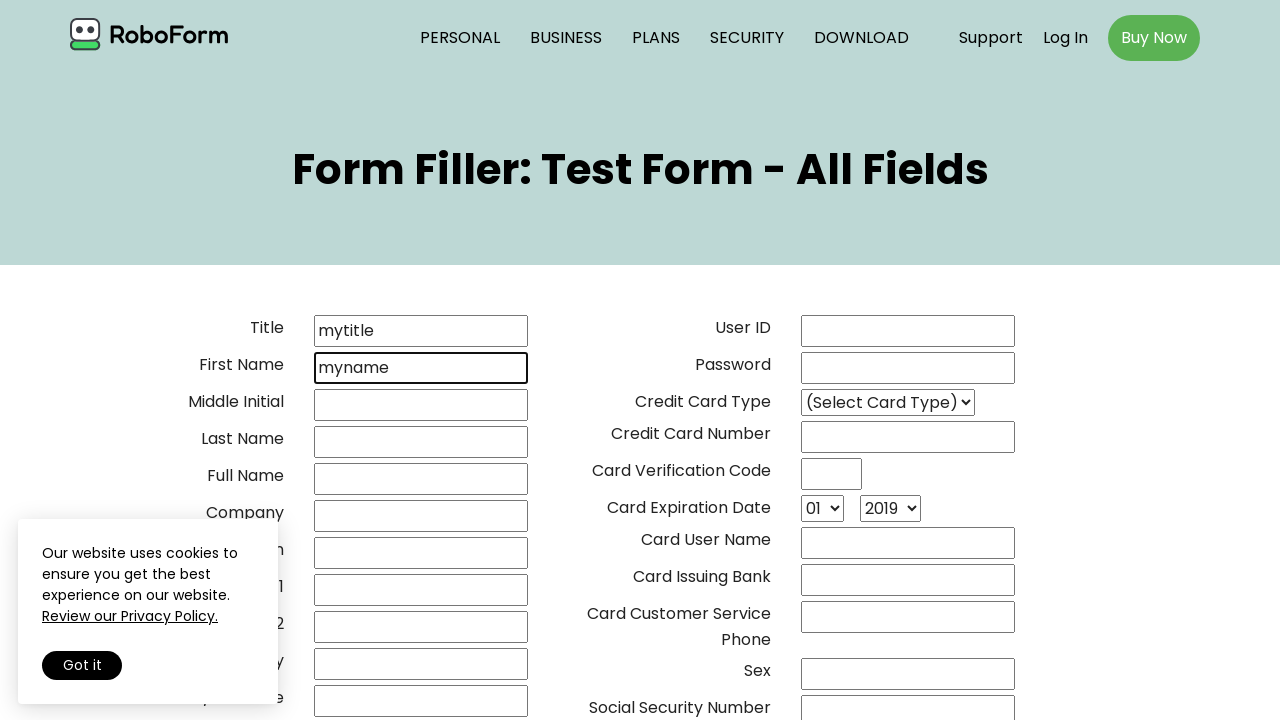

Typed 'preppended' at the beginning of first name field
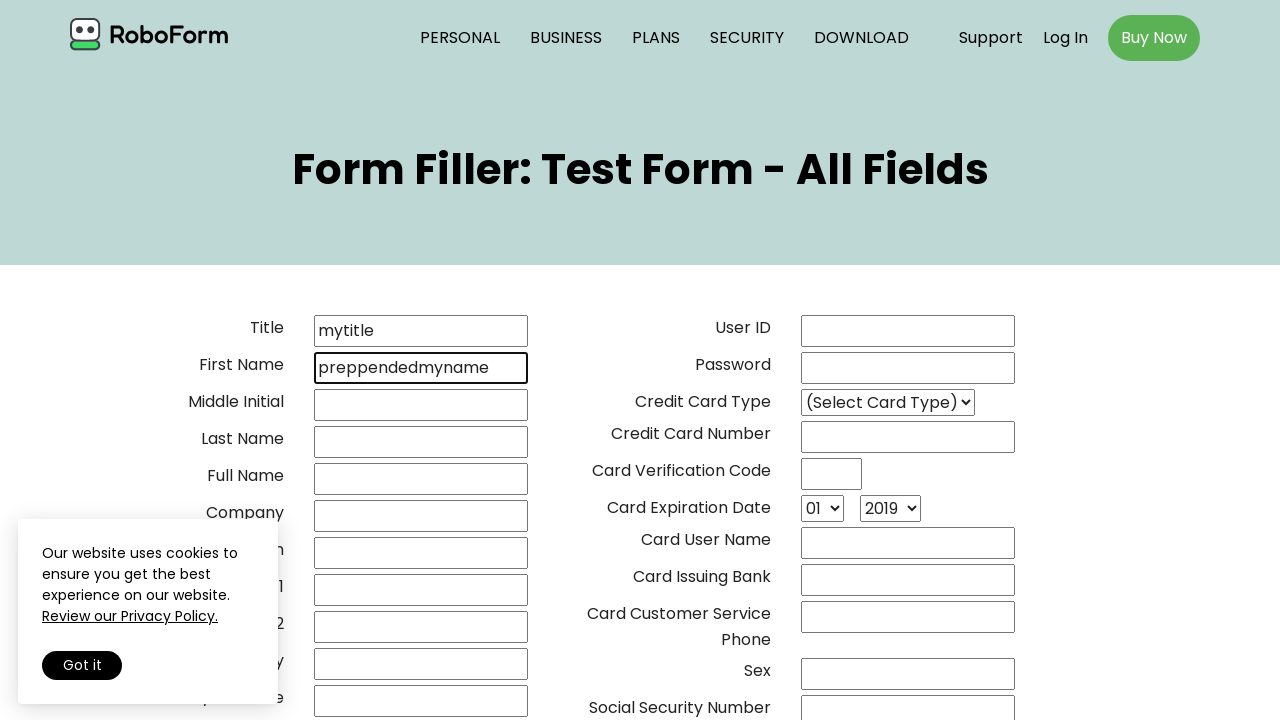

Verified first name field contains prepended text 'preppendedmyname'
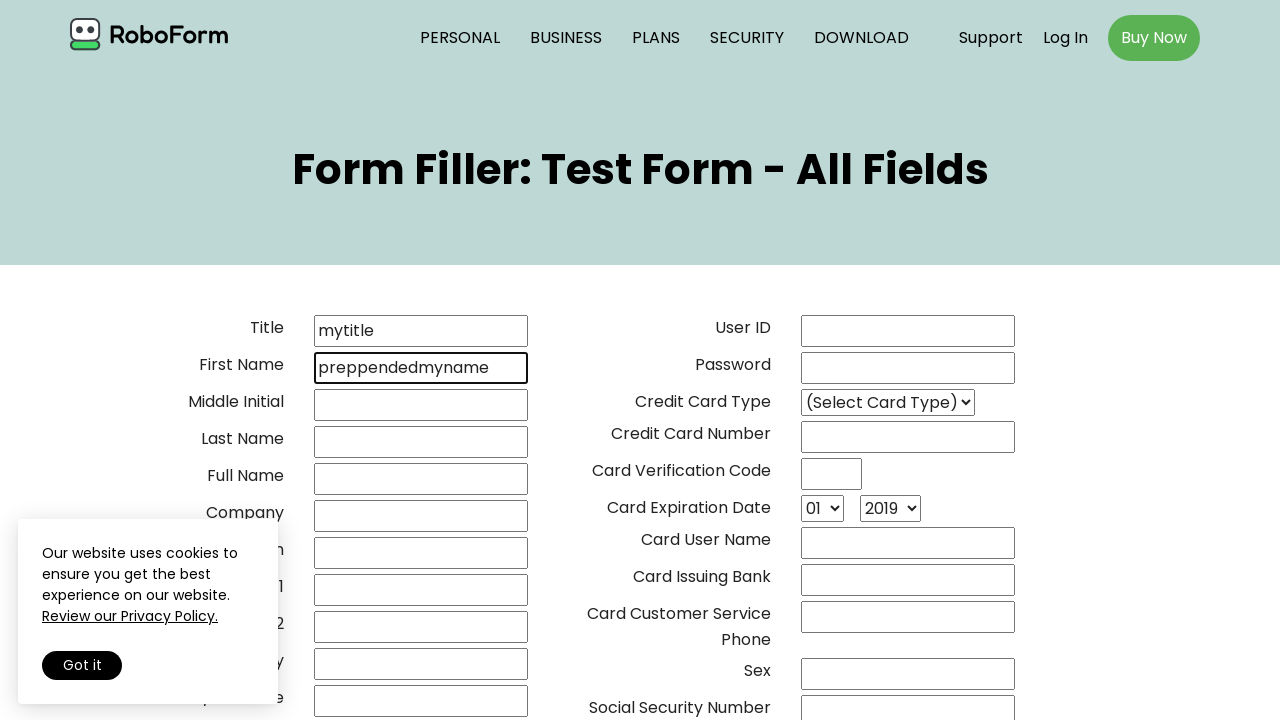

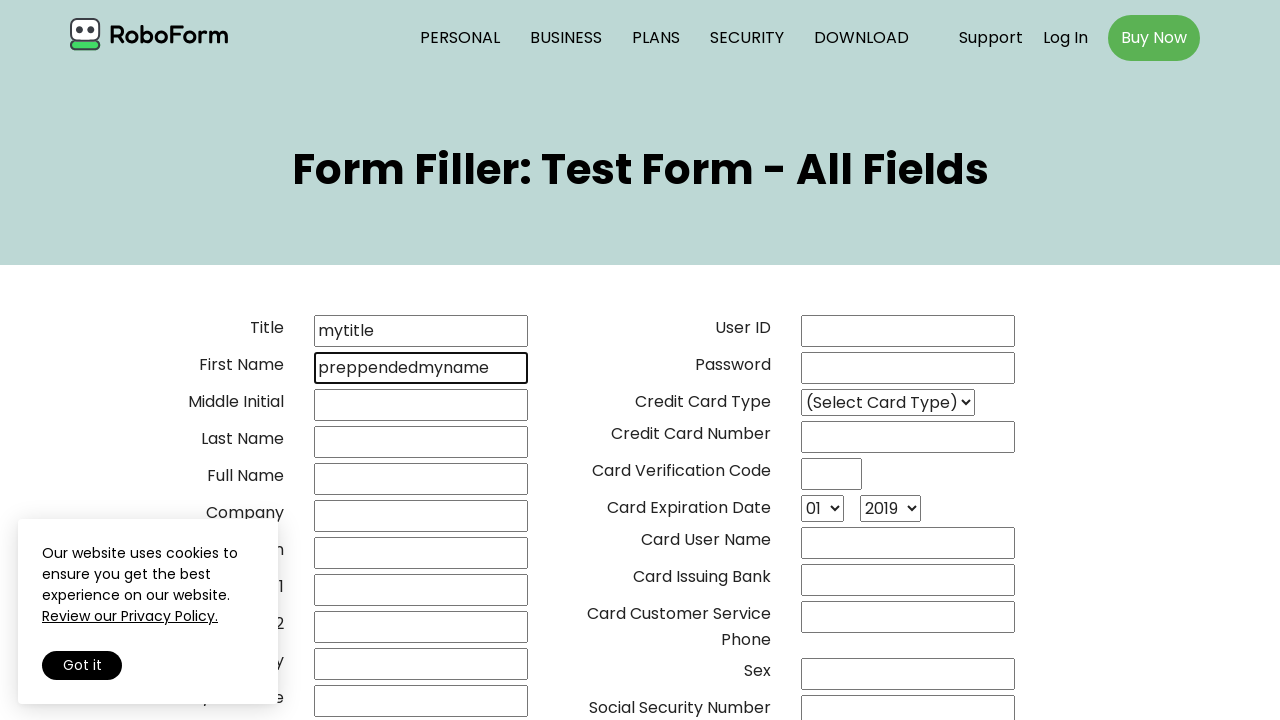